Navigates to the GCP Dot chart page and verifies that the chart elements including the shadow and body are rendered correctly.

Starting URL: https://gcpdot.com/gcpchart.php

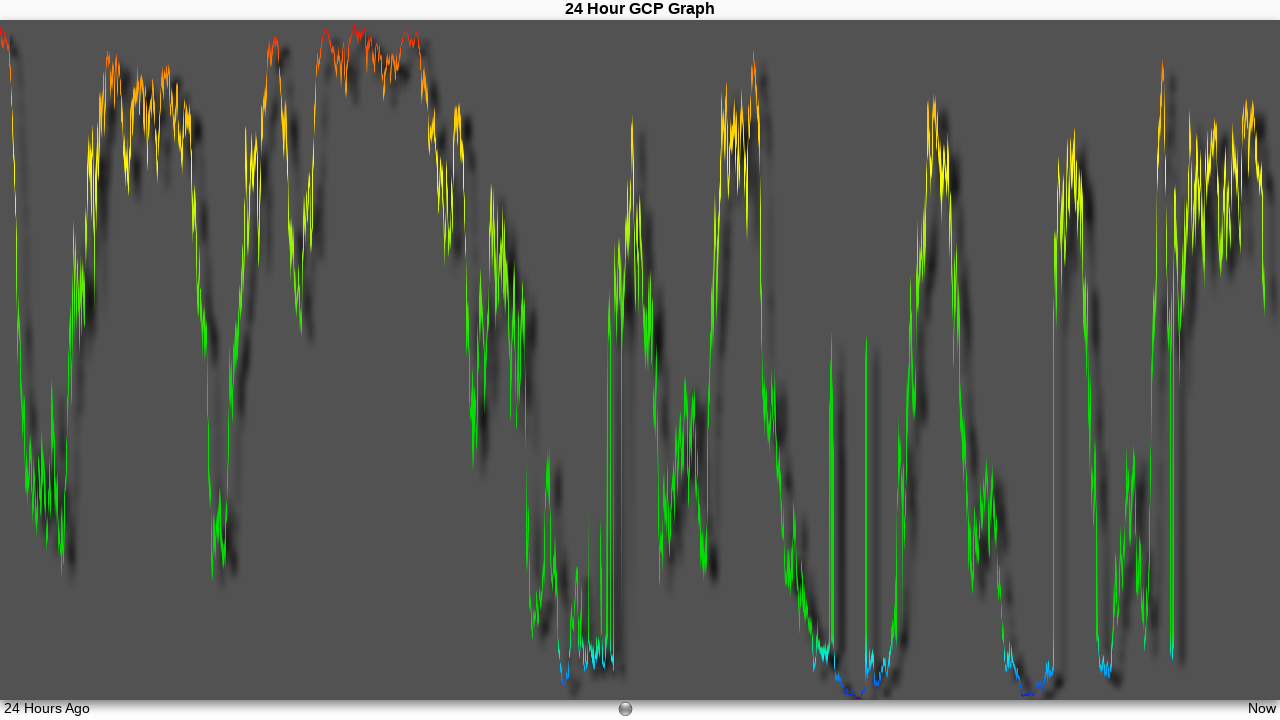

Chart shadow element loaded successfully
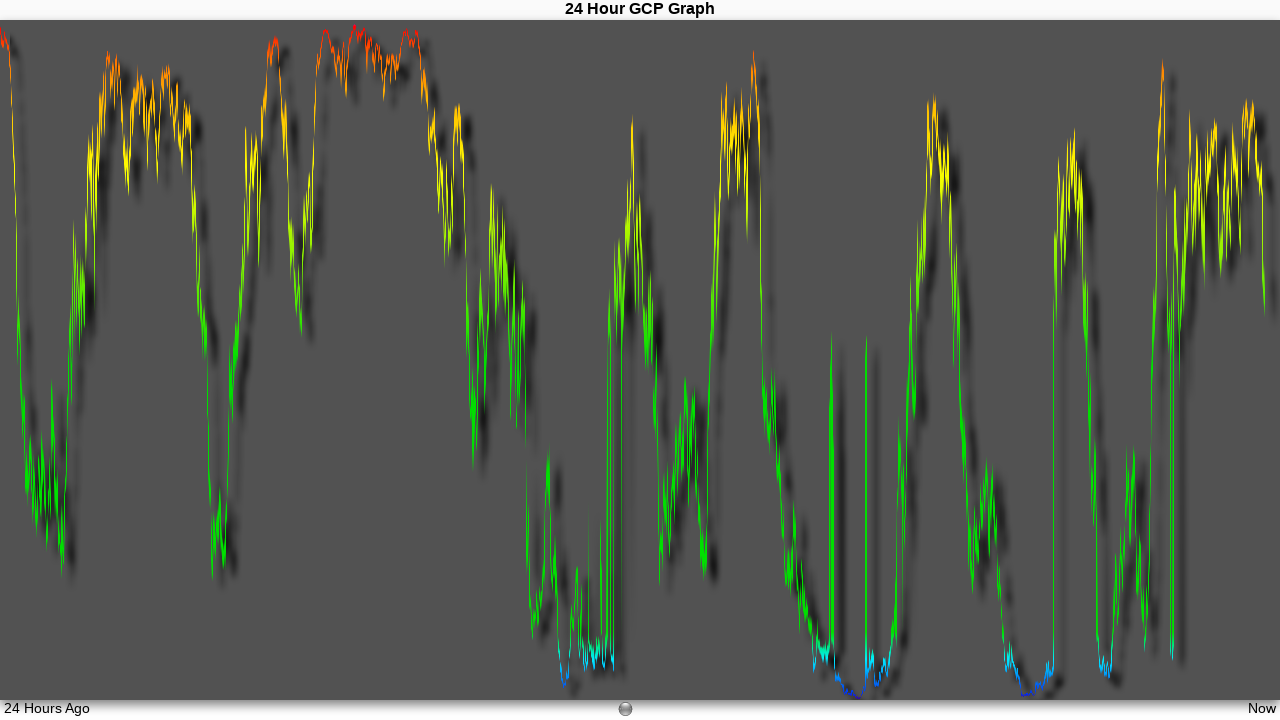

Body element verified as present
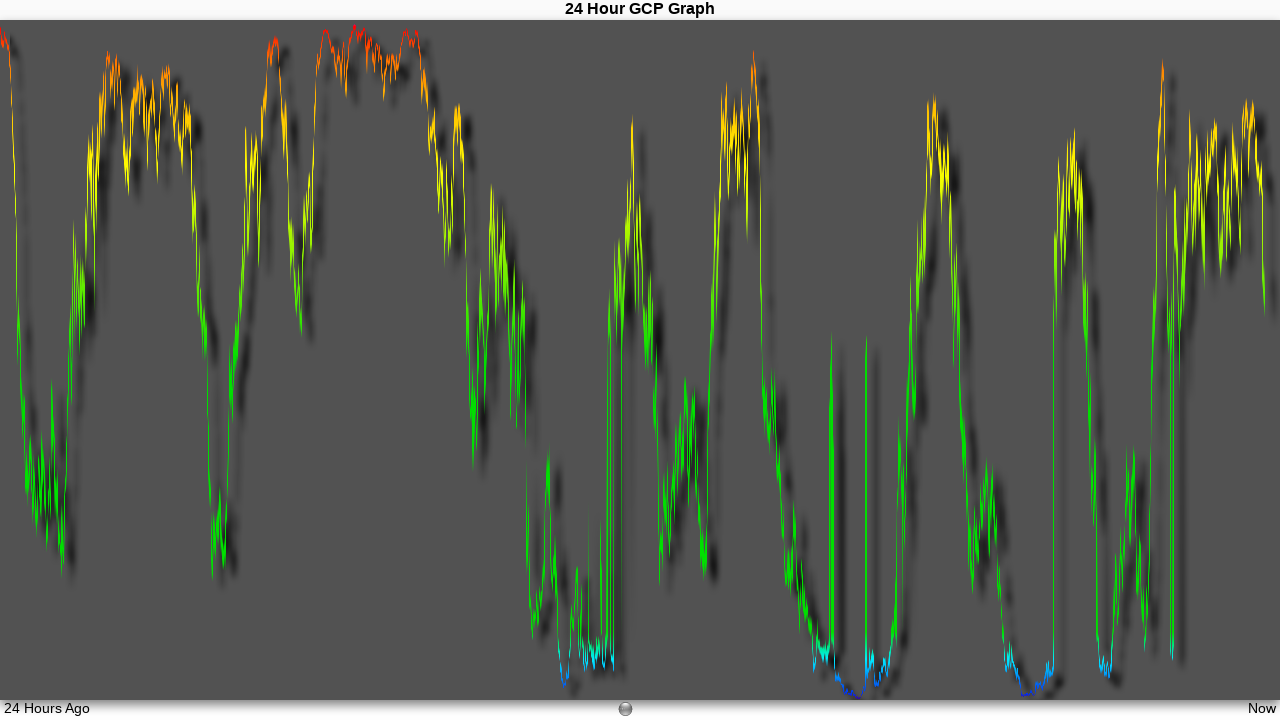

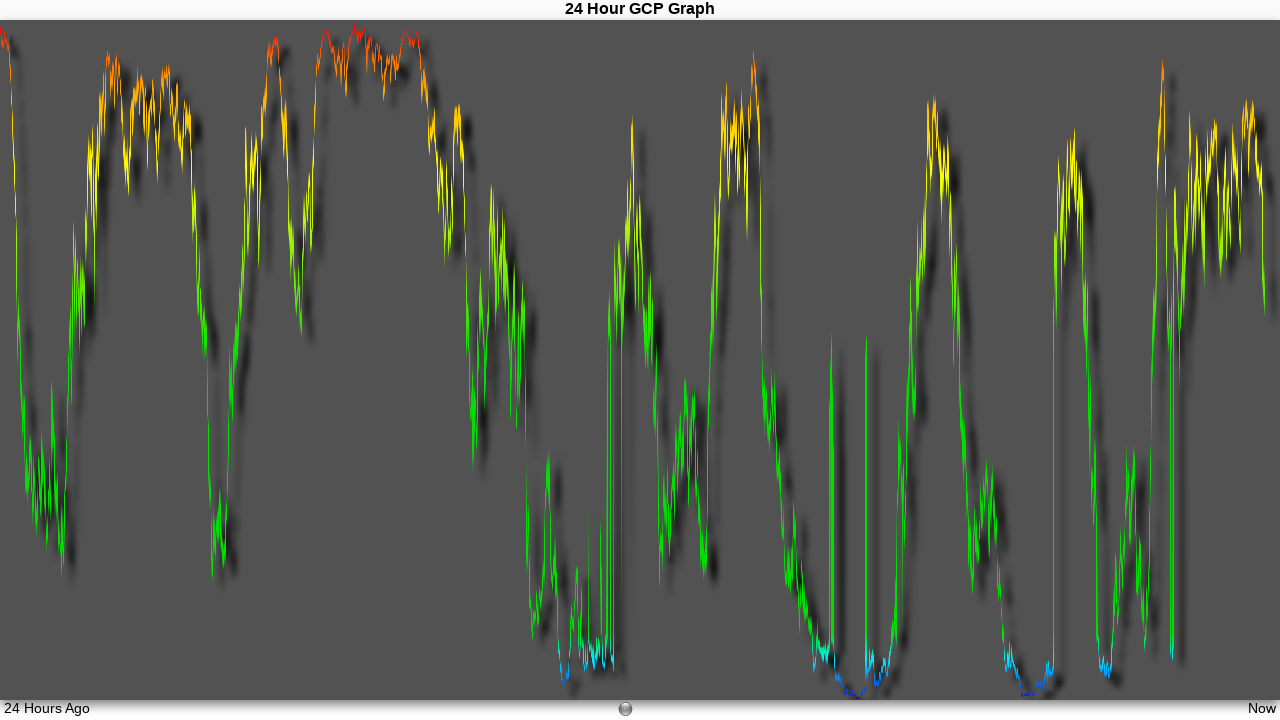